Tests character counter with a phrase containing 11 characters

Starting URL: https://wordcounter.net/

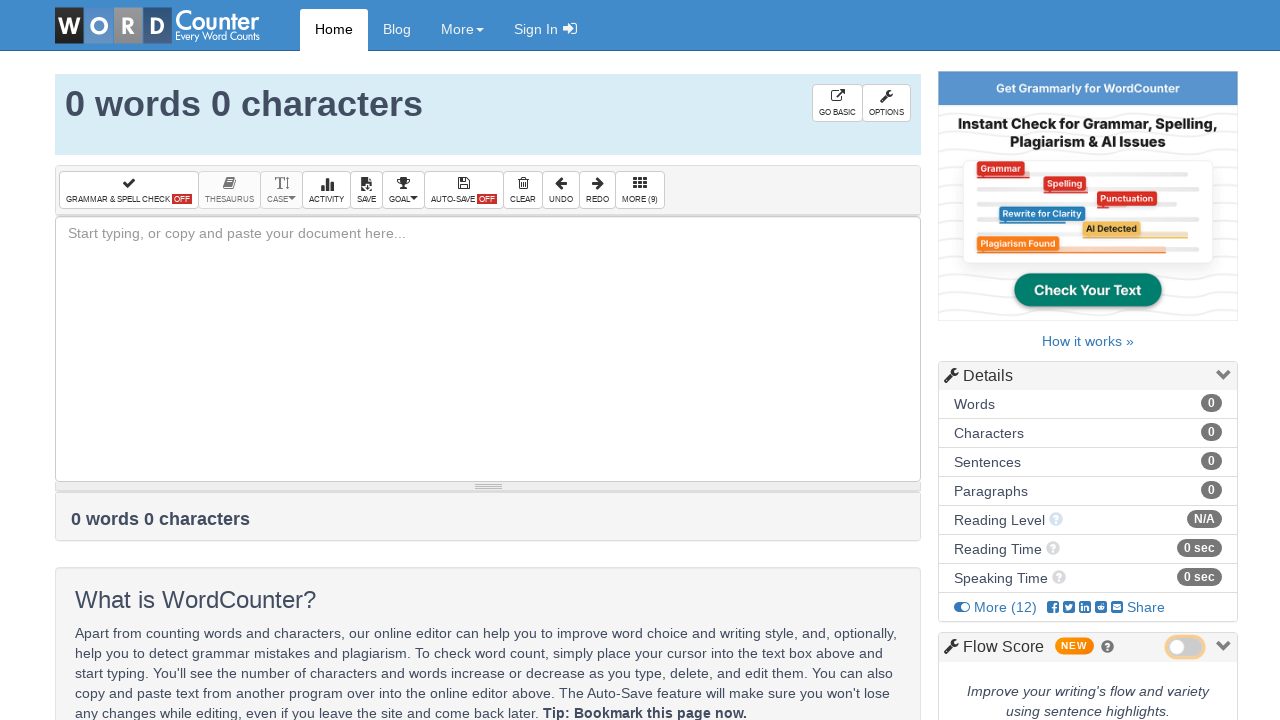

Filled text field with 'hello world' (11 characters) on #box
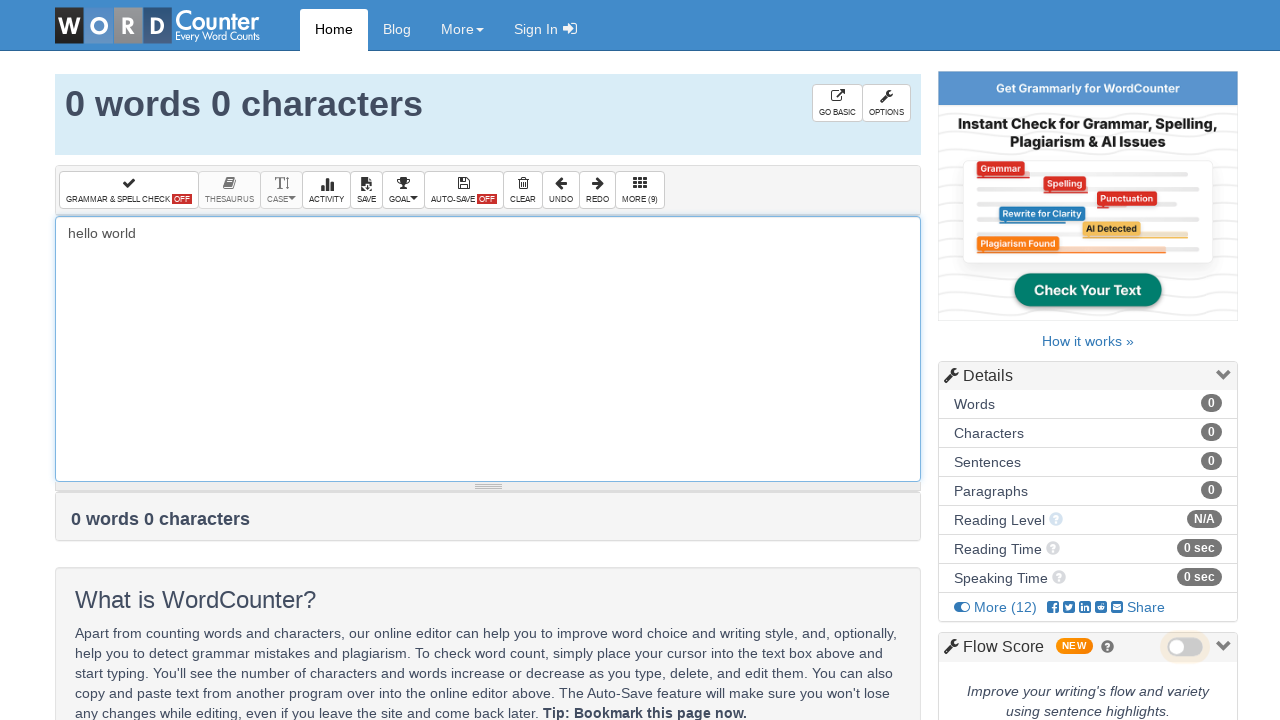

Character counter element appeared
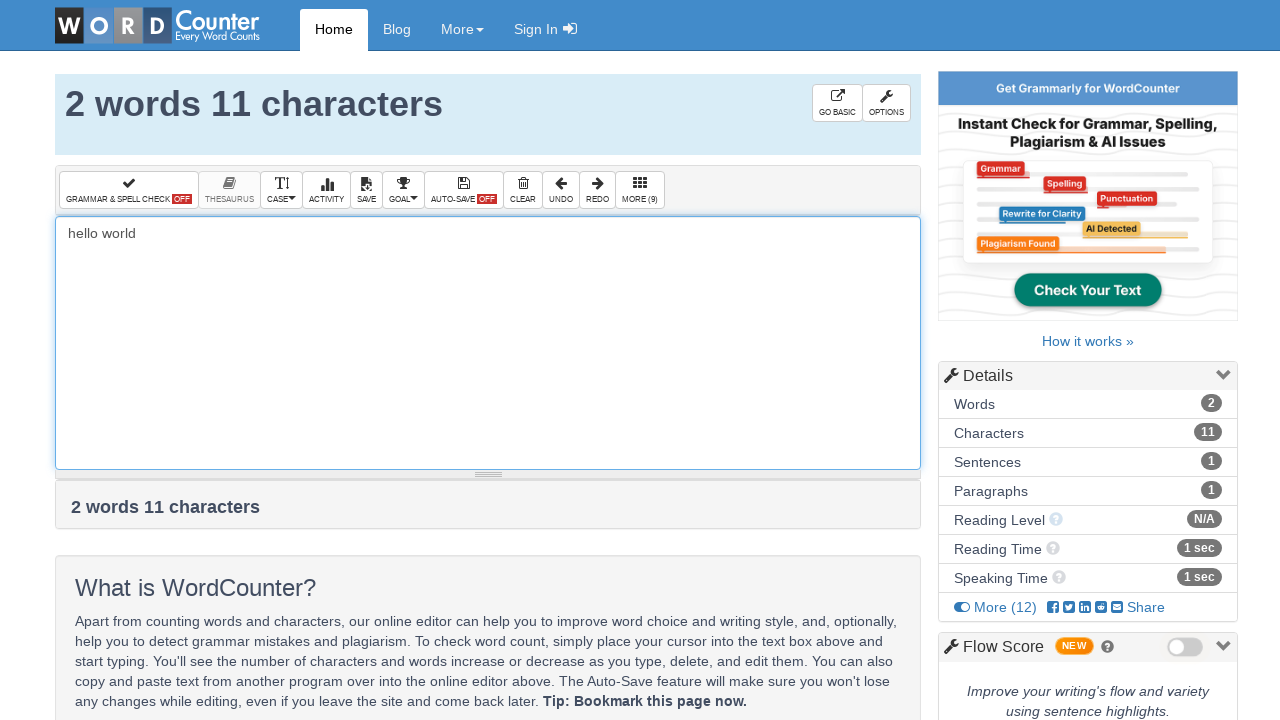

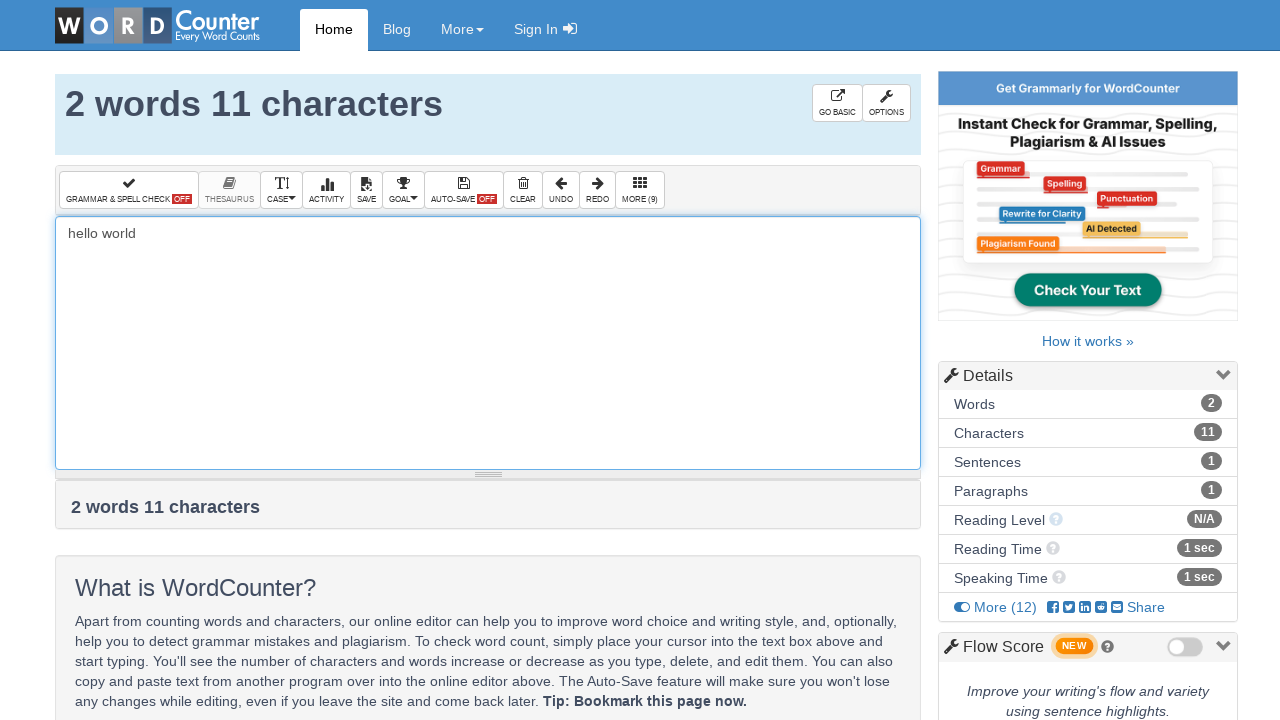